Tests various button interactions including primary, success, info, warning, danger buttons and dropdown menus

Starting URL: https://formy-project.herokuapp.com/buttons

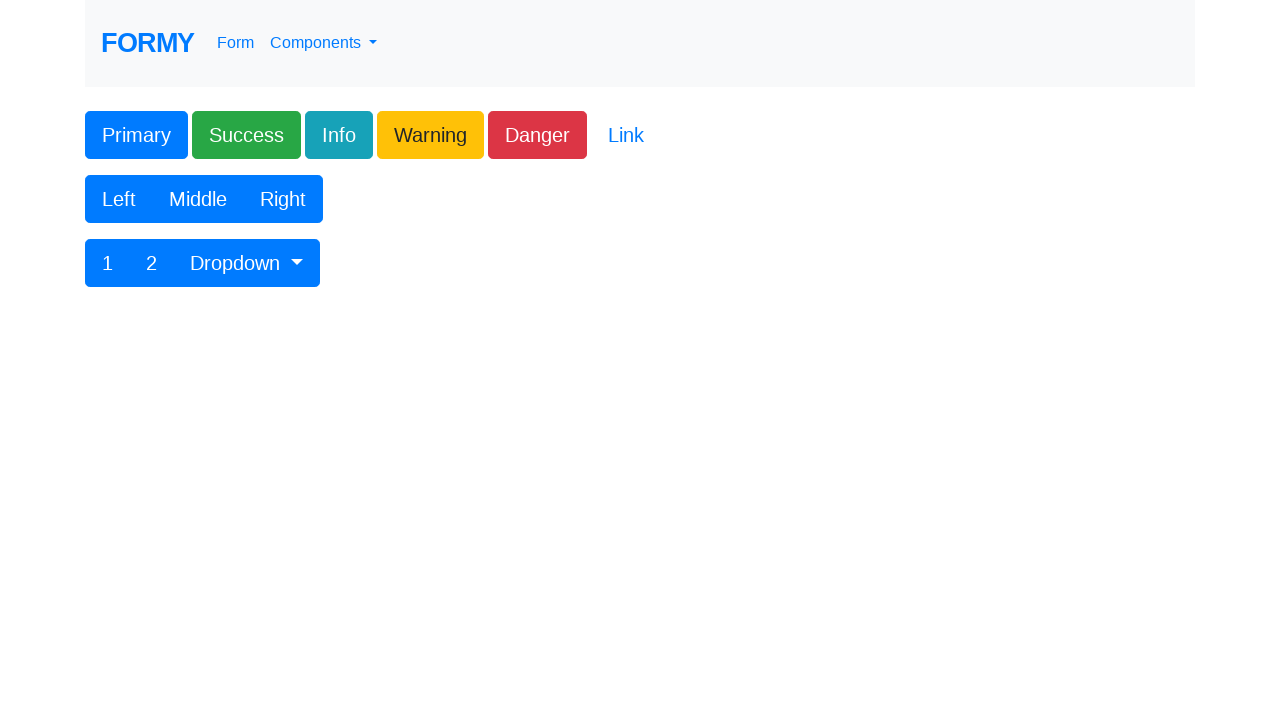

Clicked Primary button at (136, 135) on button:text('Primary')
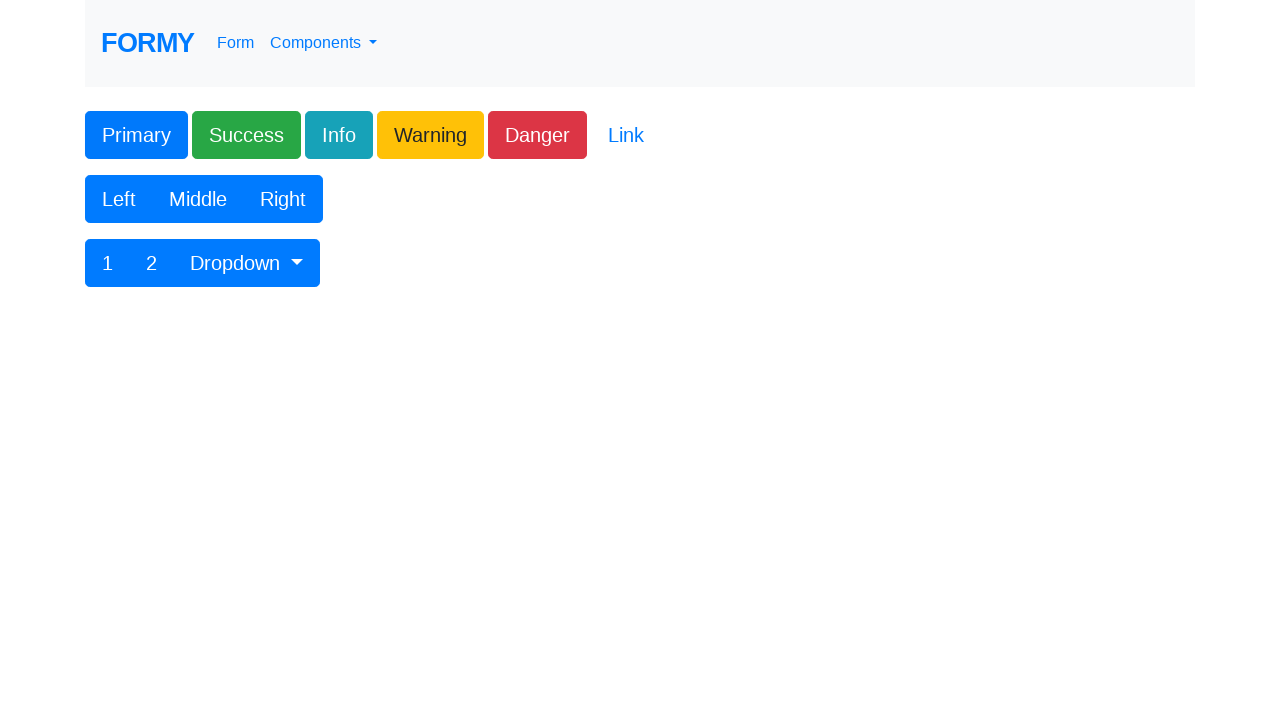

Clicked Success button at (246, 135) on button:text('Success')
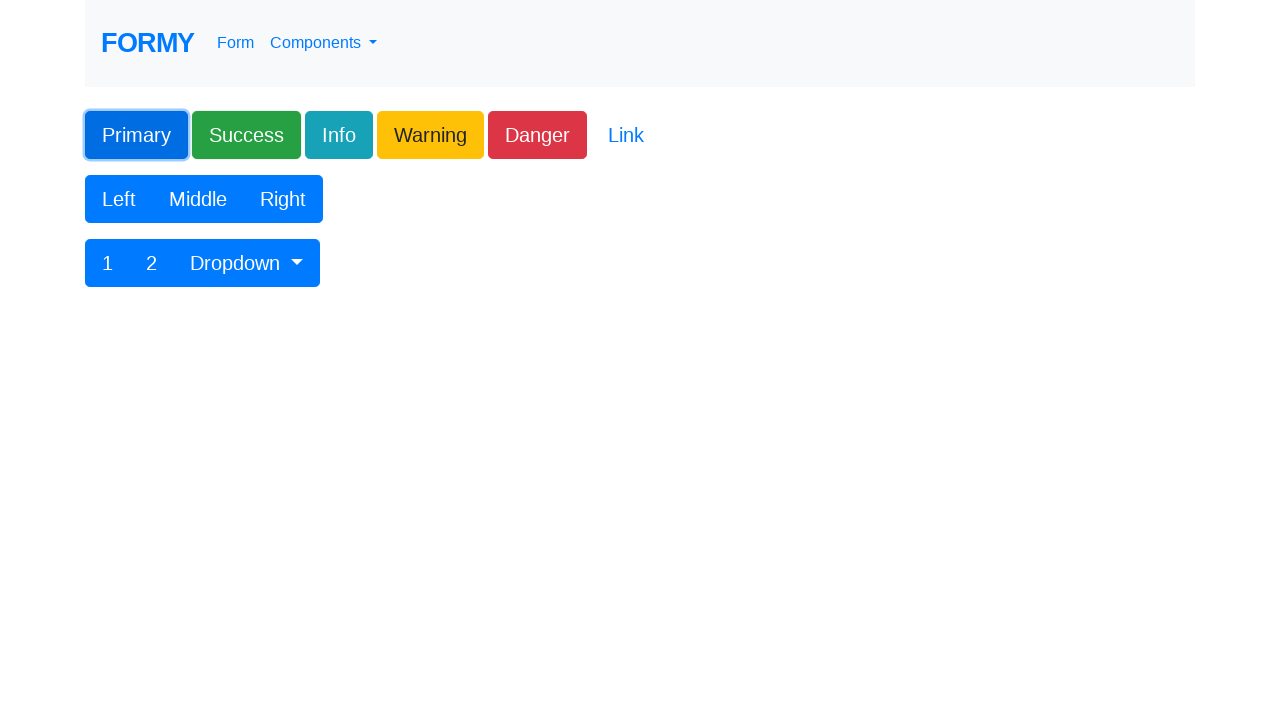

Clicked Info button at (339, 135) on button:text('Info')
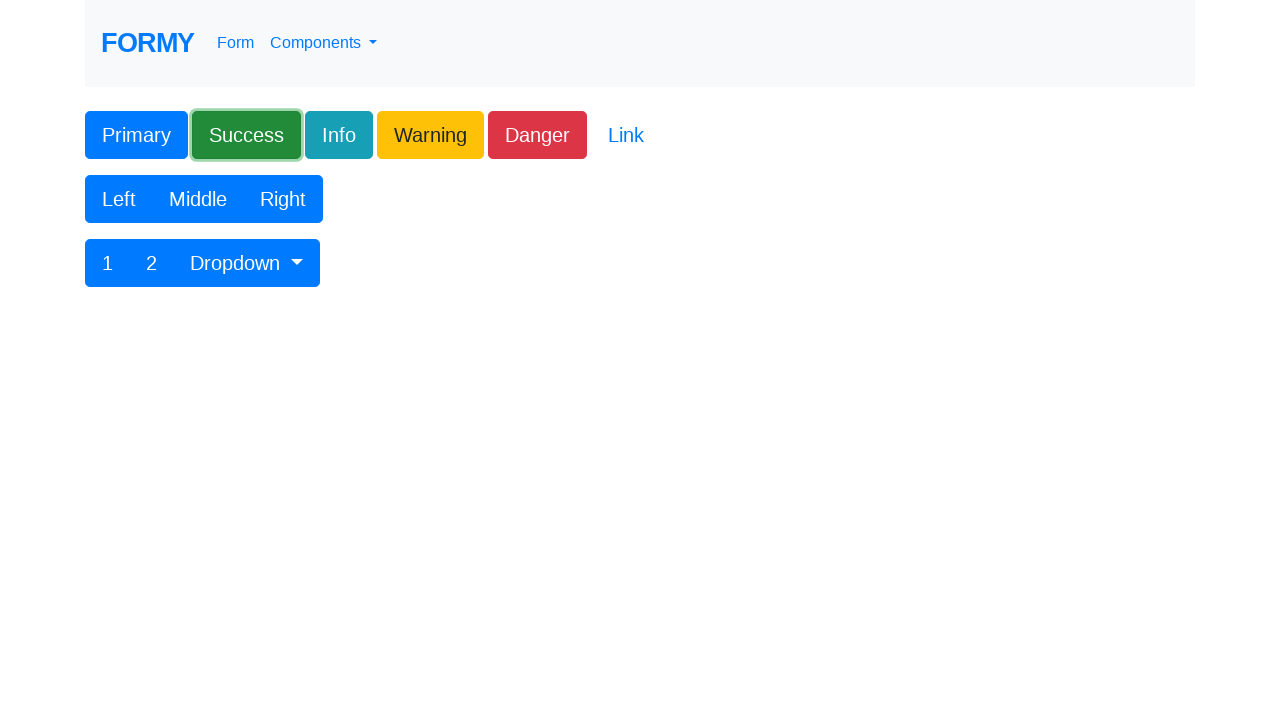

Clicked Warning button at (430, 135) on button:text('Warning')
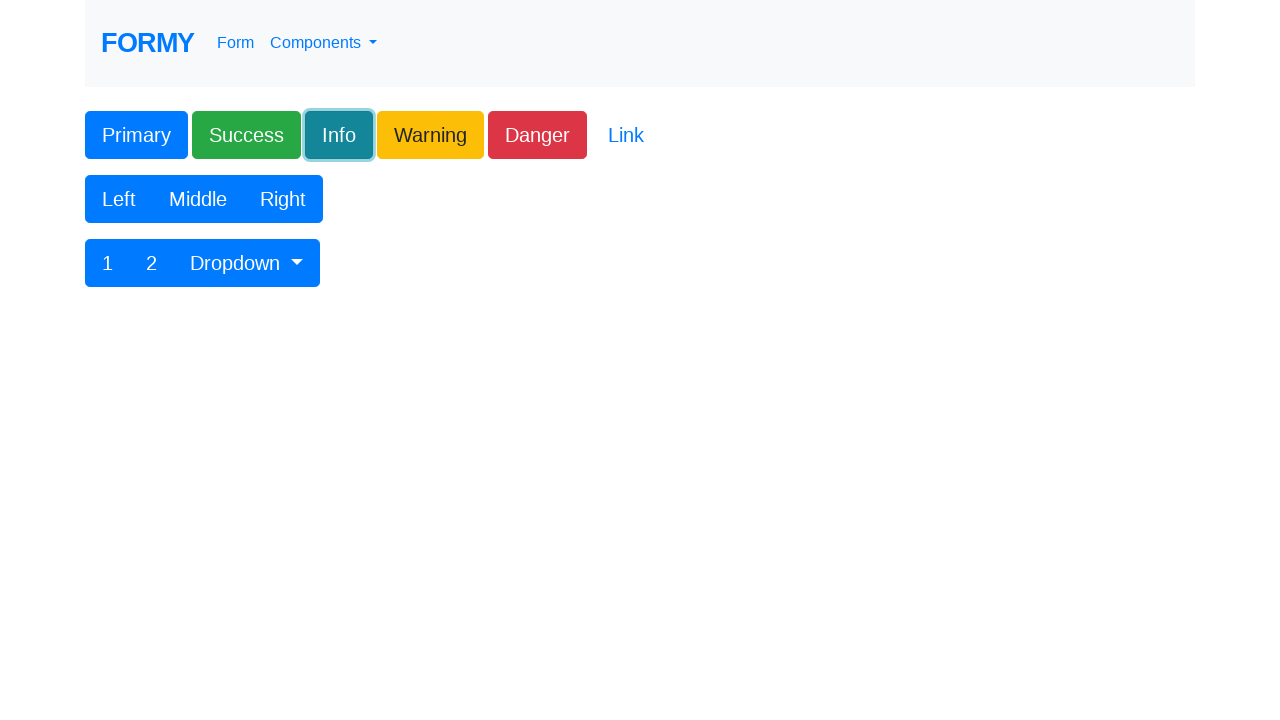

Clicked Danger button at (538, 135) on button:text('Danger')
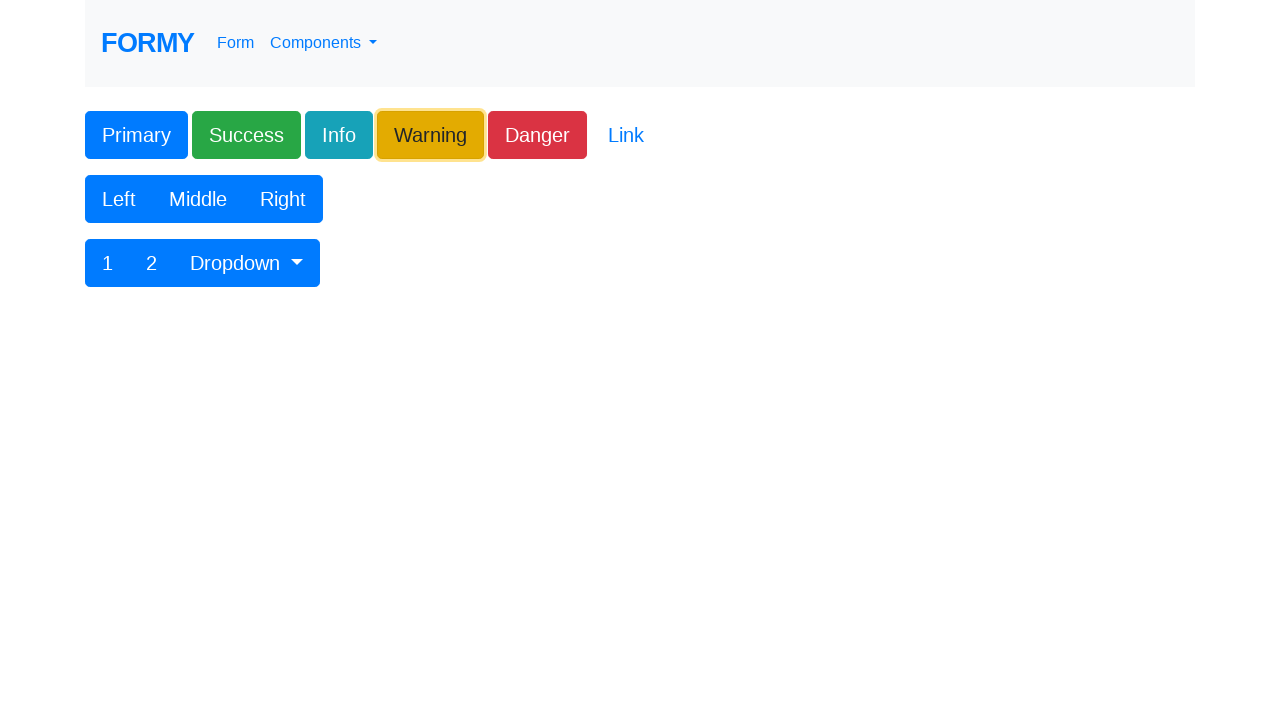

Clicked Link button at (626, 135) on button:text('Link')
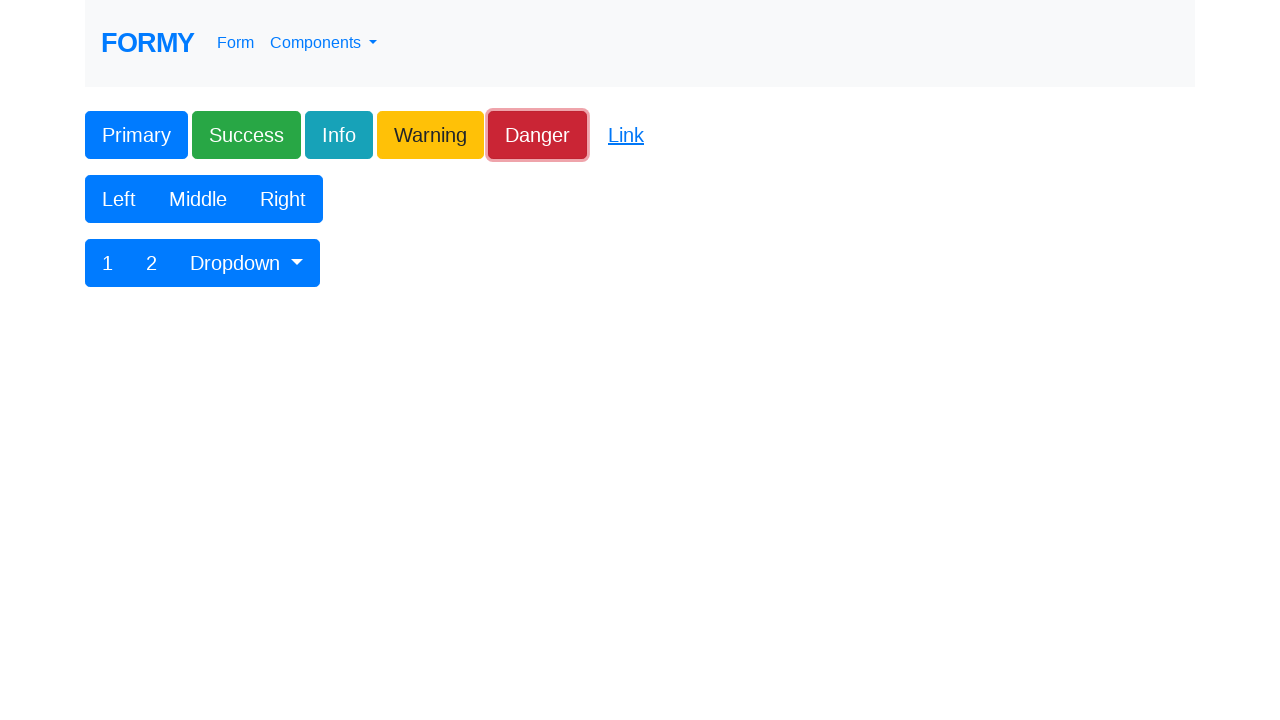

Clicked Left button at (119, 199) on button:text('Left')
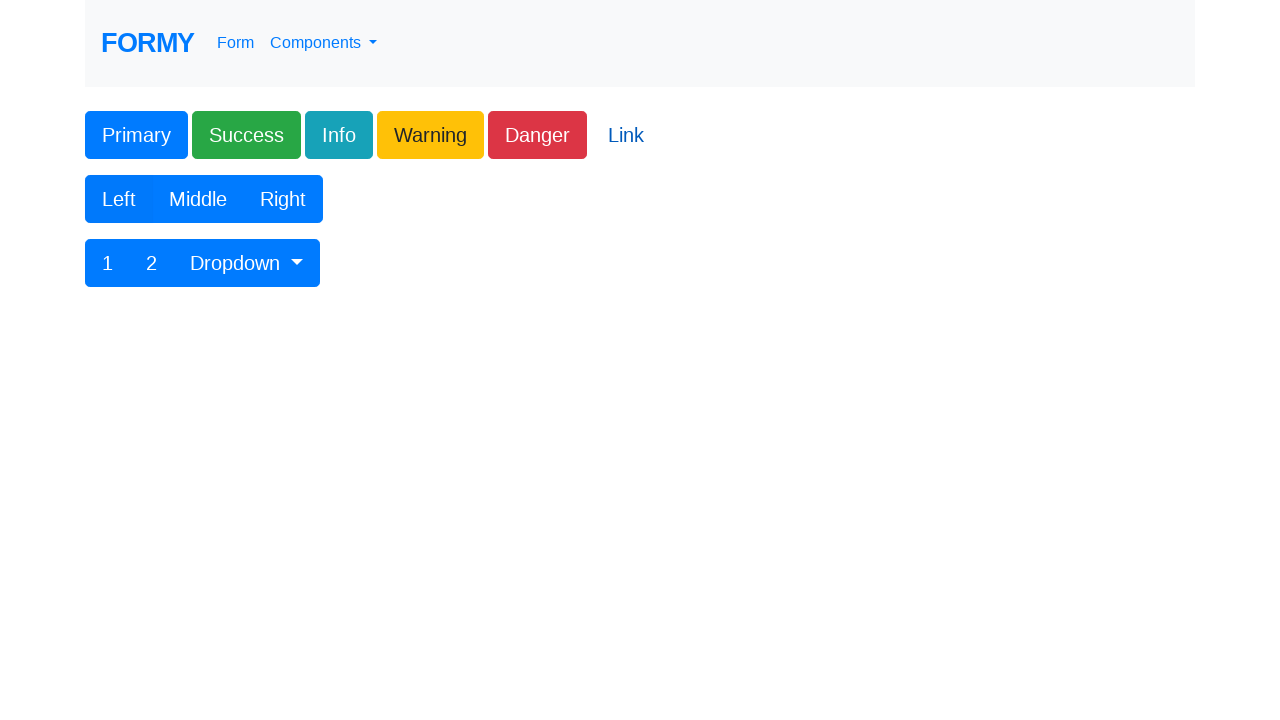

Clicked Middle button at (198, 199) on button:text('Middle')
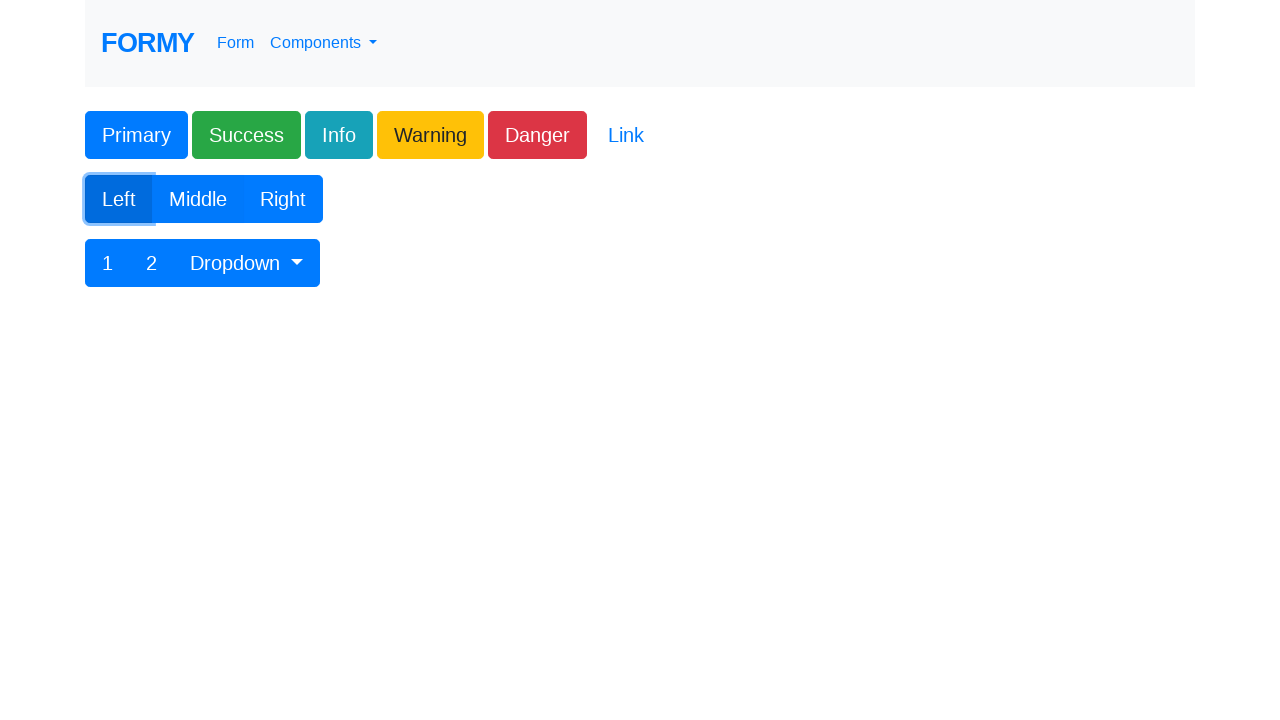

Clicked Right button at (283, 199) on button:text('Right')
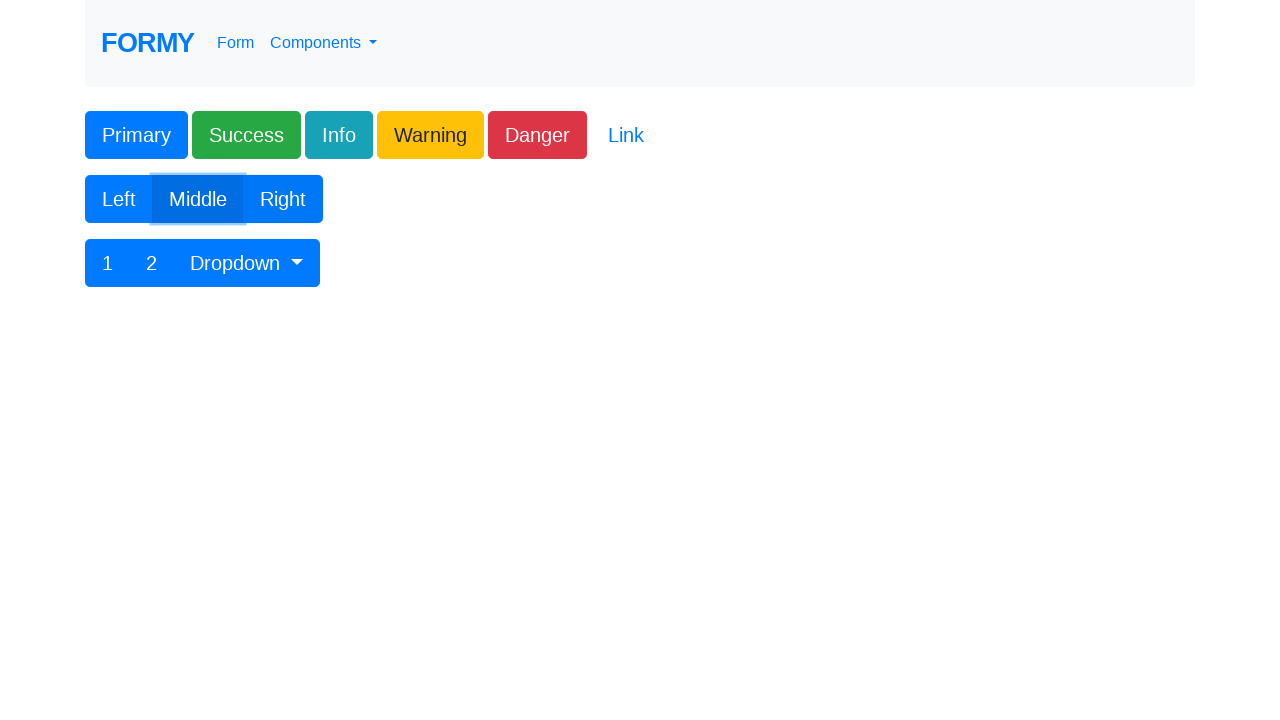

Clicked button 1 at (108, 263) on button:text('1')
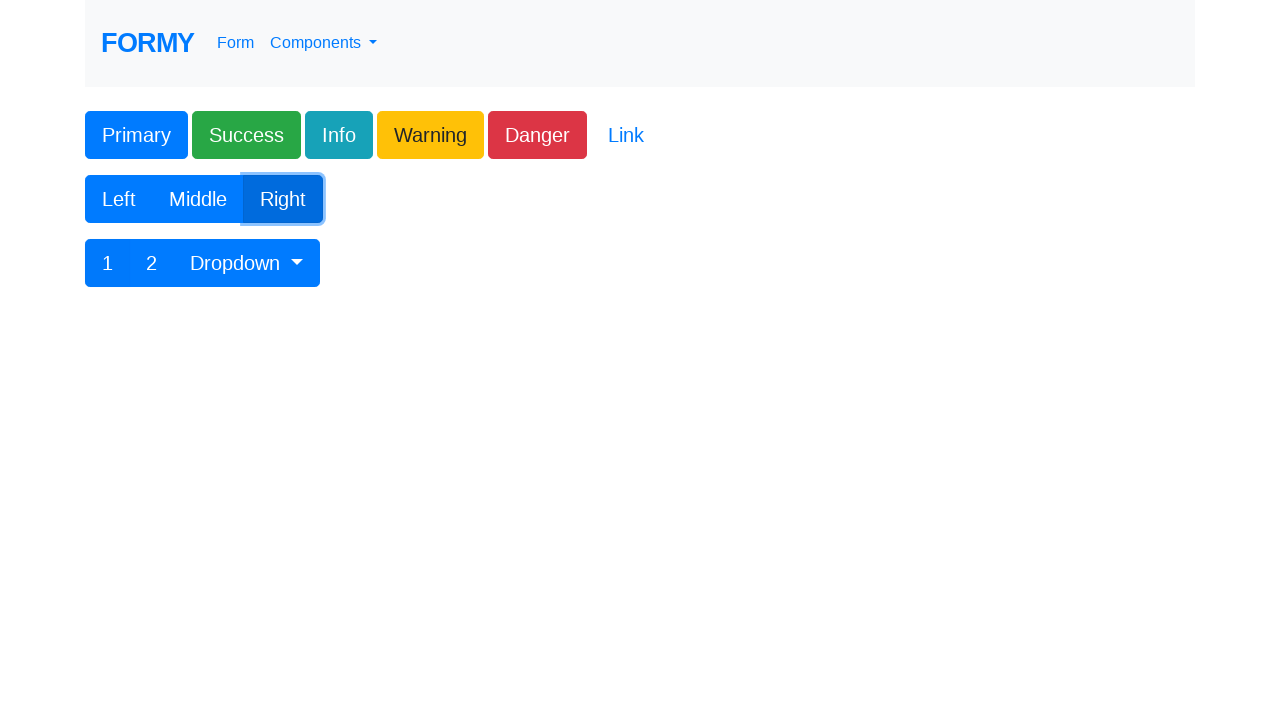

Clicked button 2 at (152, 263) on button:text('2')
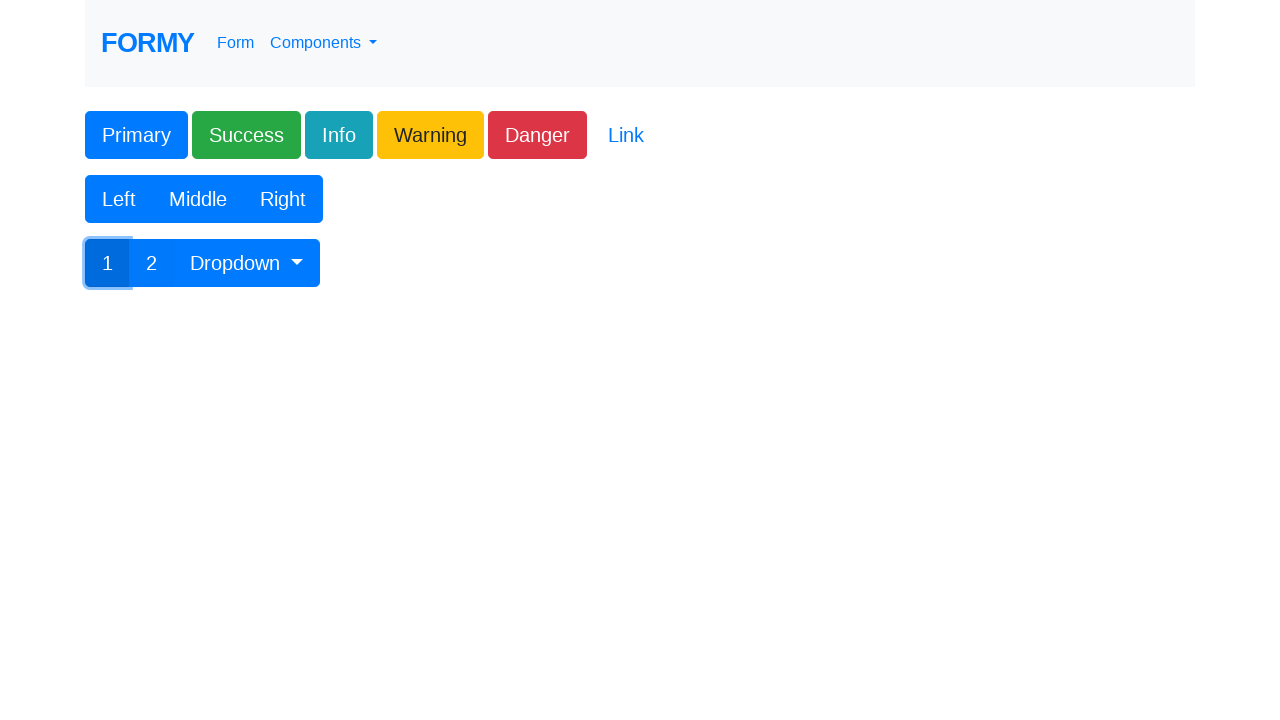

Clicked dropdown button to open menu at (247, 263) on button.btn.btn-lg.btn-primary.dropdown-toggle
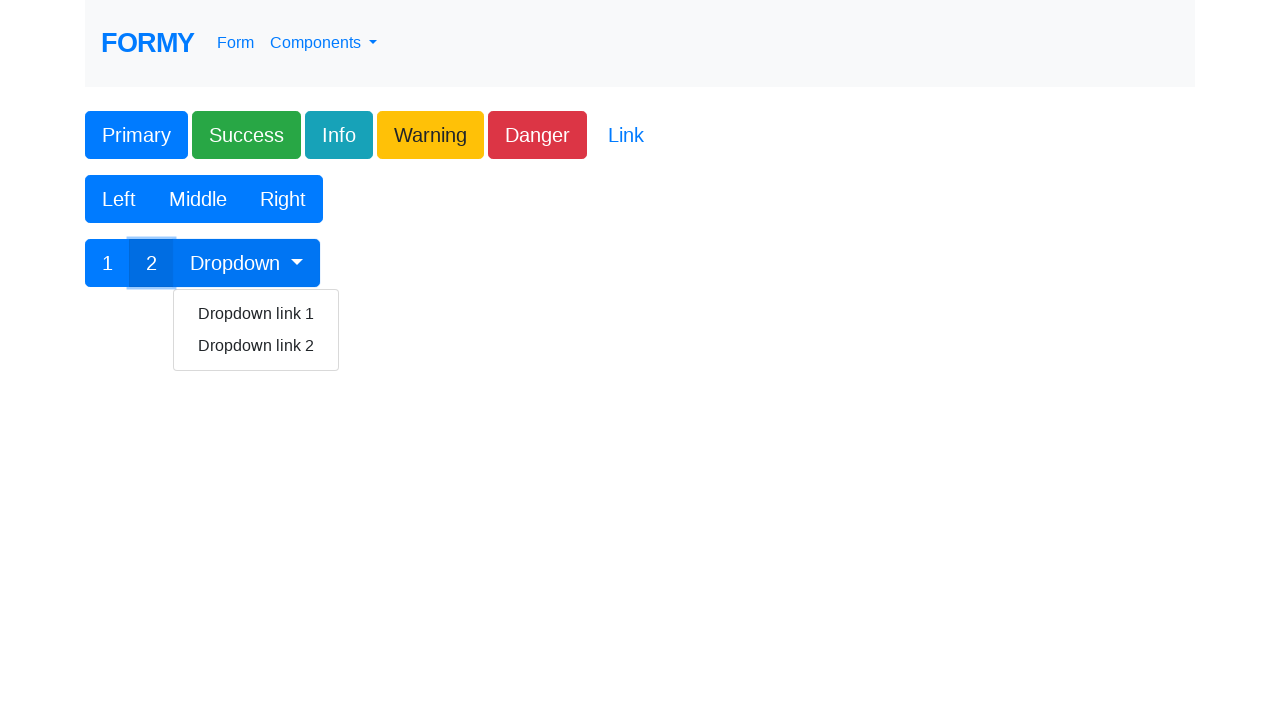

Clicked dropdown link 1 at (256, 314) on a:text('Dropdown link 1')
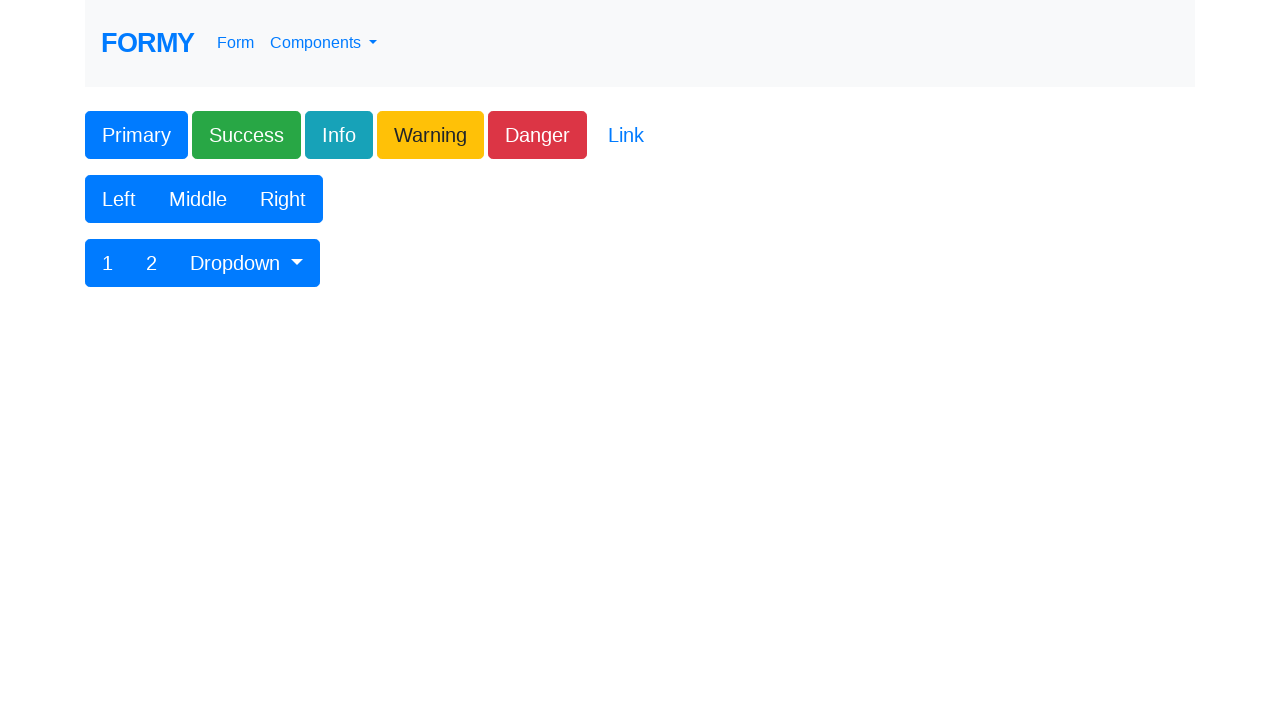

Clicked dropdown button to open menu again at (247, 263) on button.btn.btn-lg.btn-primary.dropdown-toggle
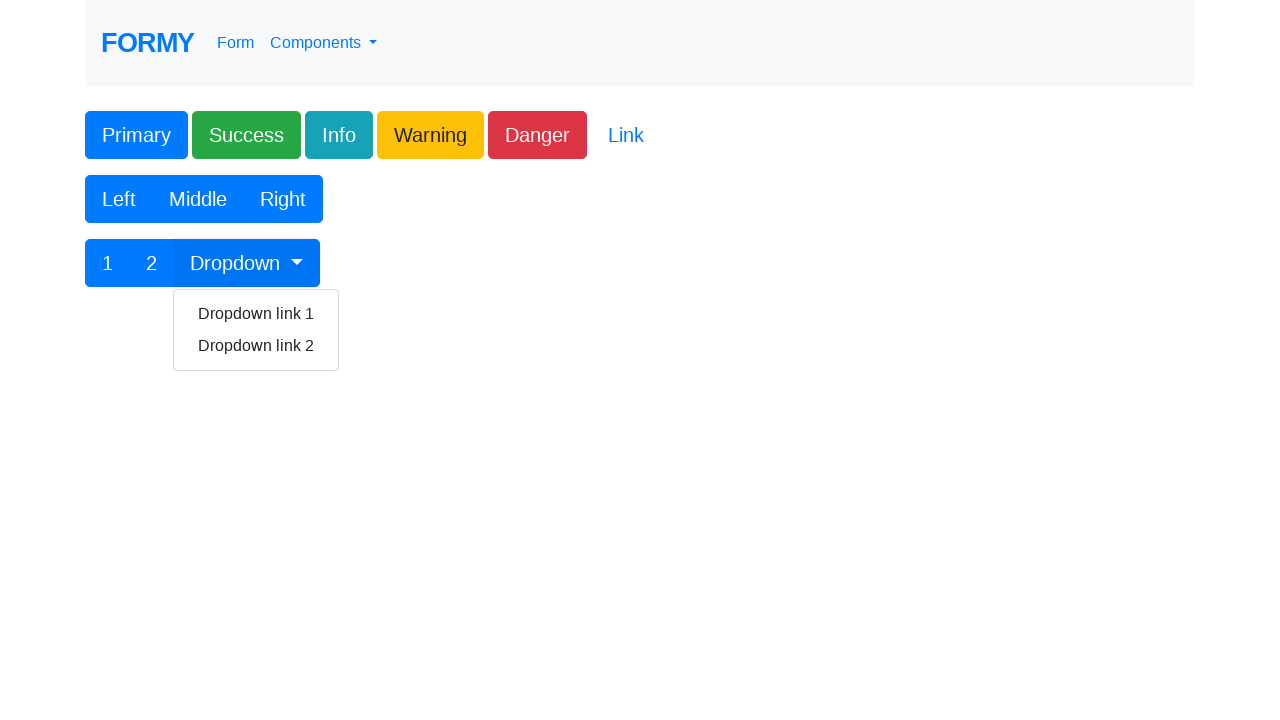

Clicked dropdown link 2 at (256, 346) on a:text('Dropdown link 2')
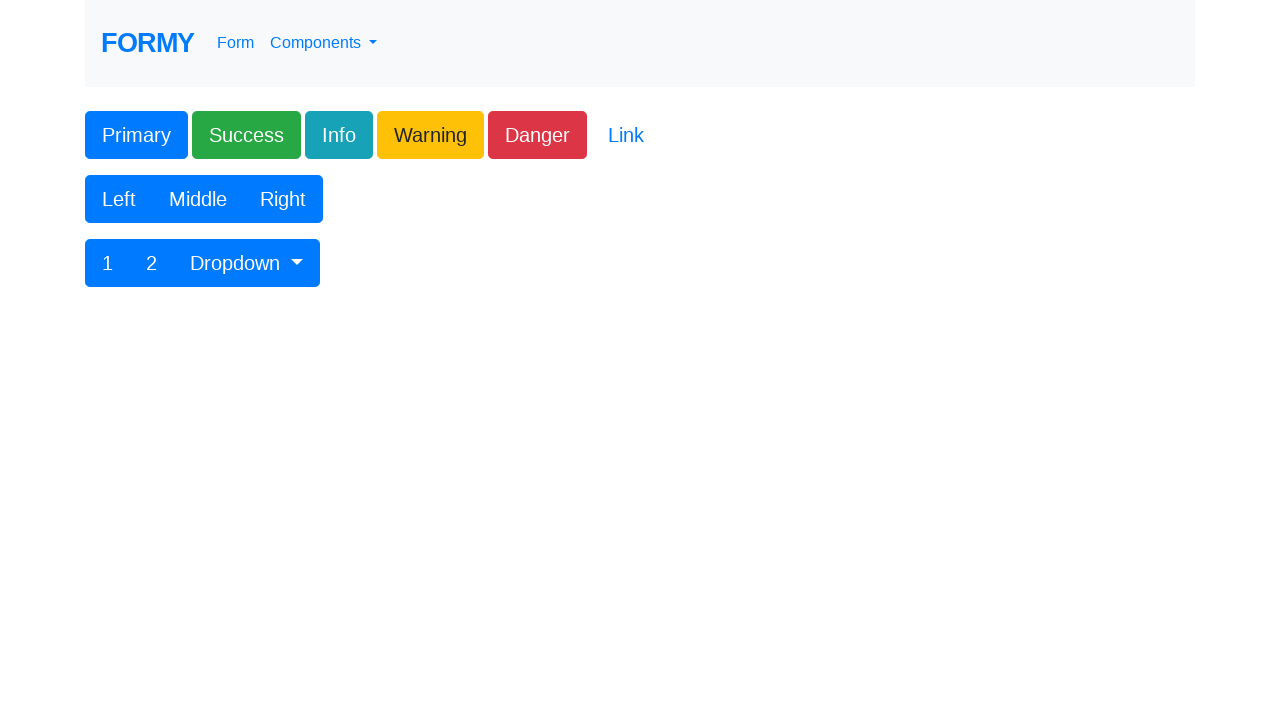

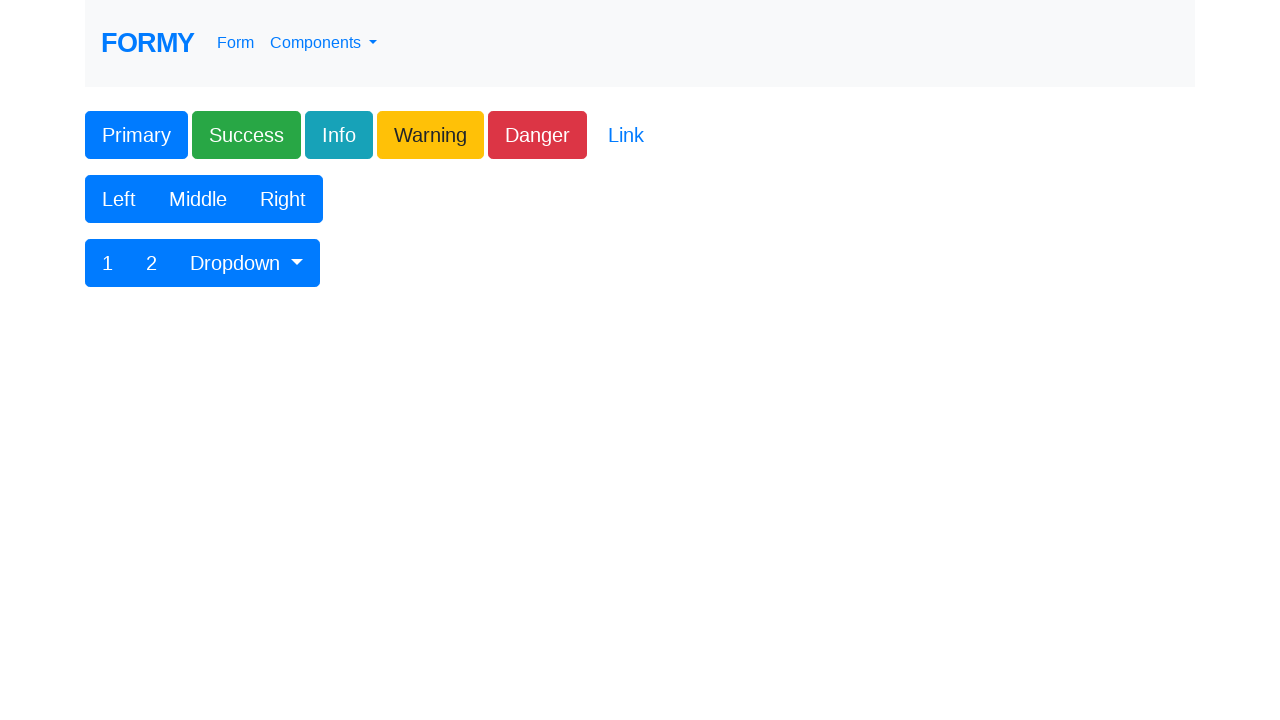